Tests the visibility toggle functionality on W3Schools by clicking a button that shows/hides a div element

Starting URL: https://www.w3schools.com/howto/howto_js_toggle_hide_show.asp

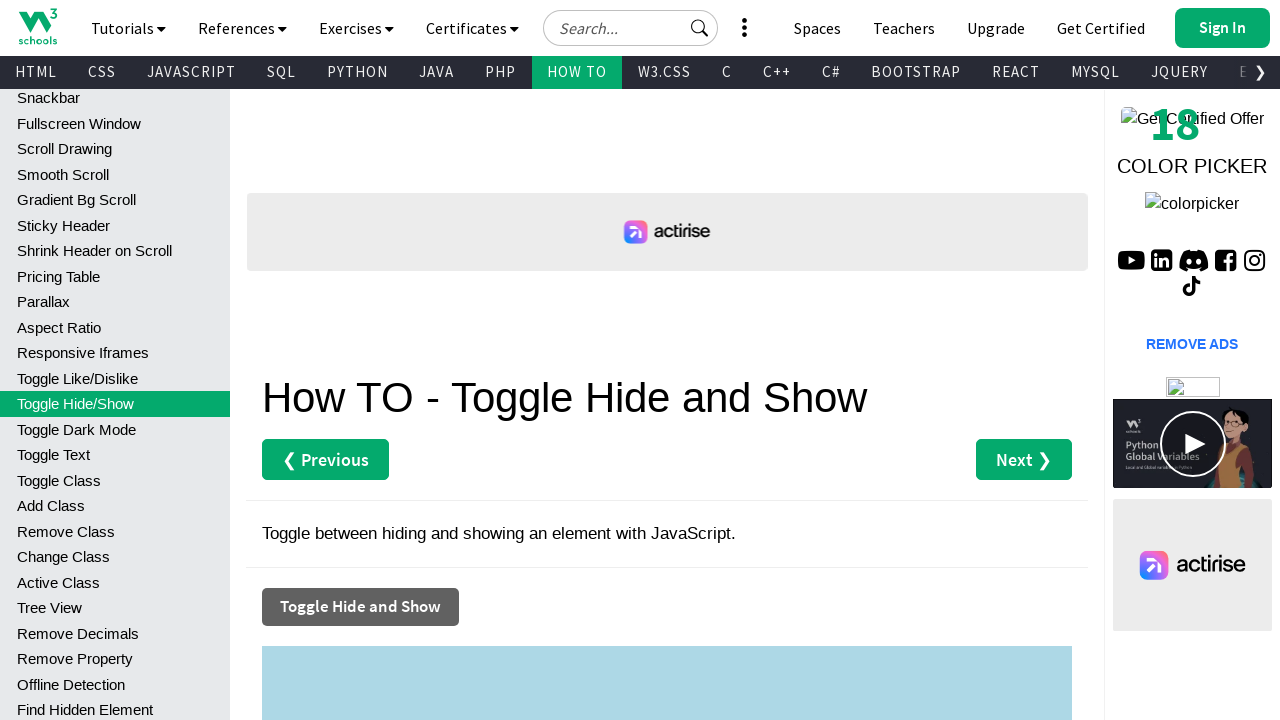

Clicked the 'Toggle Hide and Show' button to toggle div visibility at (360, 607) on xpath=//button[normalize-space()='Toggle Hide and Show']
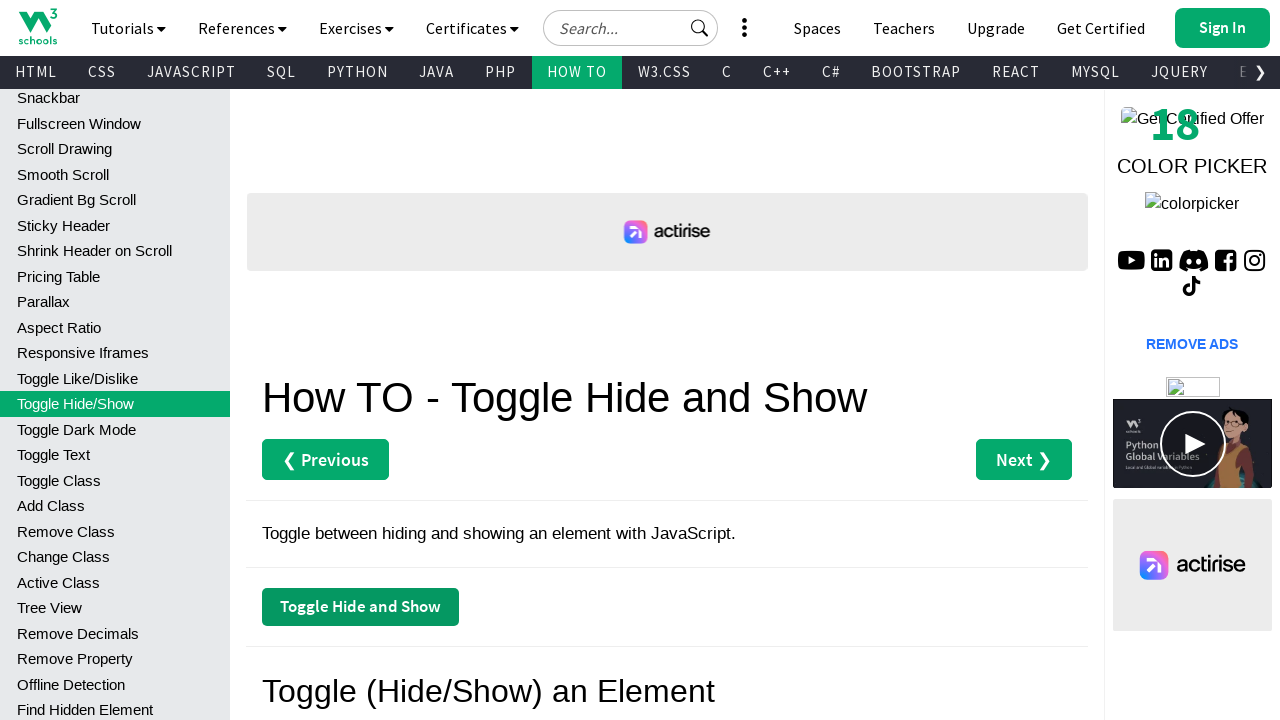

Waited 500ms for toggle animation to complete
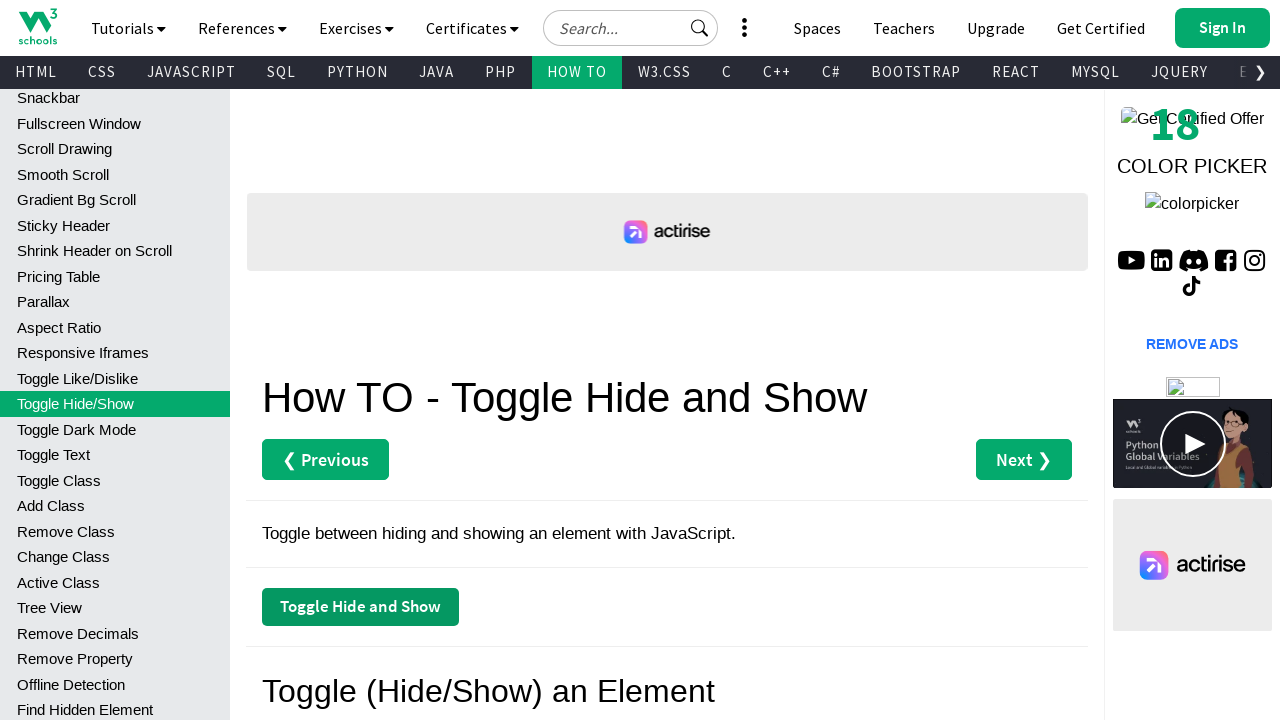

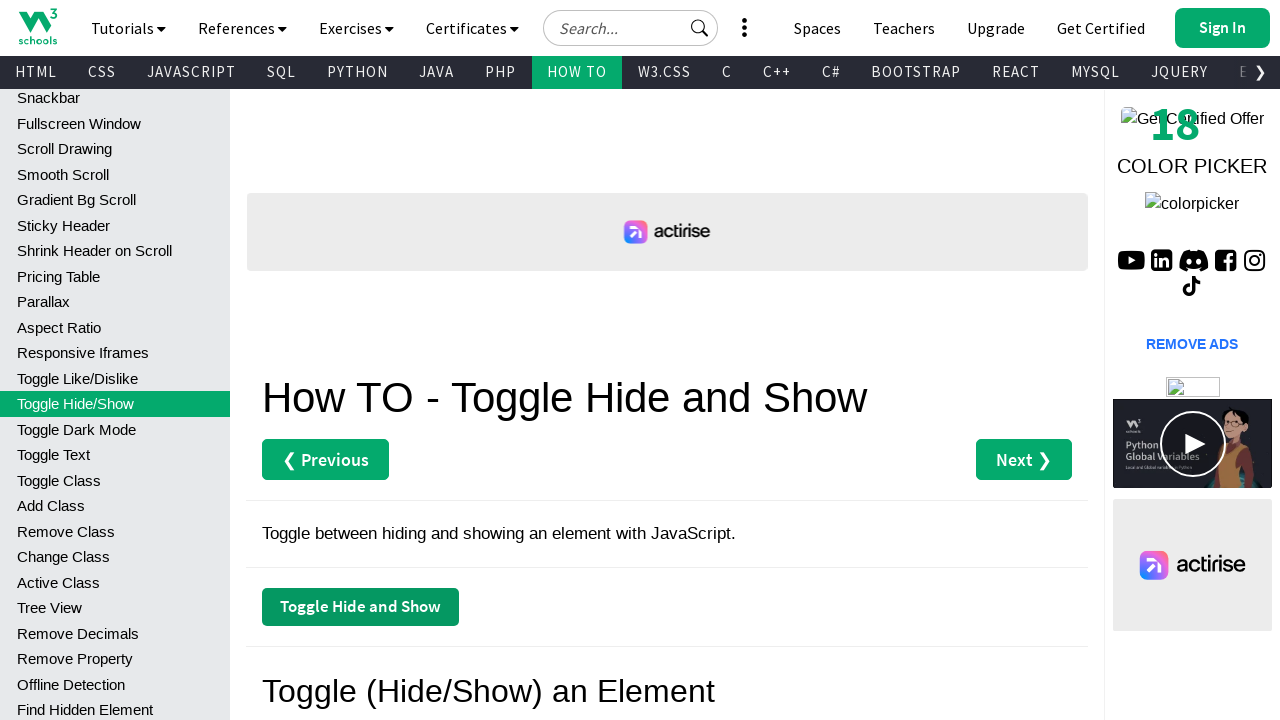